Tests loan eligibility check form with different mobile number and PAN number inputs to verify form submission with alternate data

Starting URL: https://voltmoney.in/check-loan-eligibility-against-mutual-funds

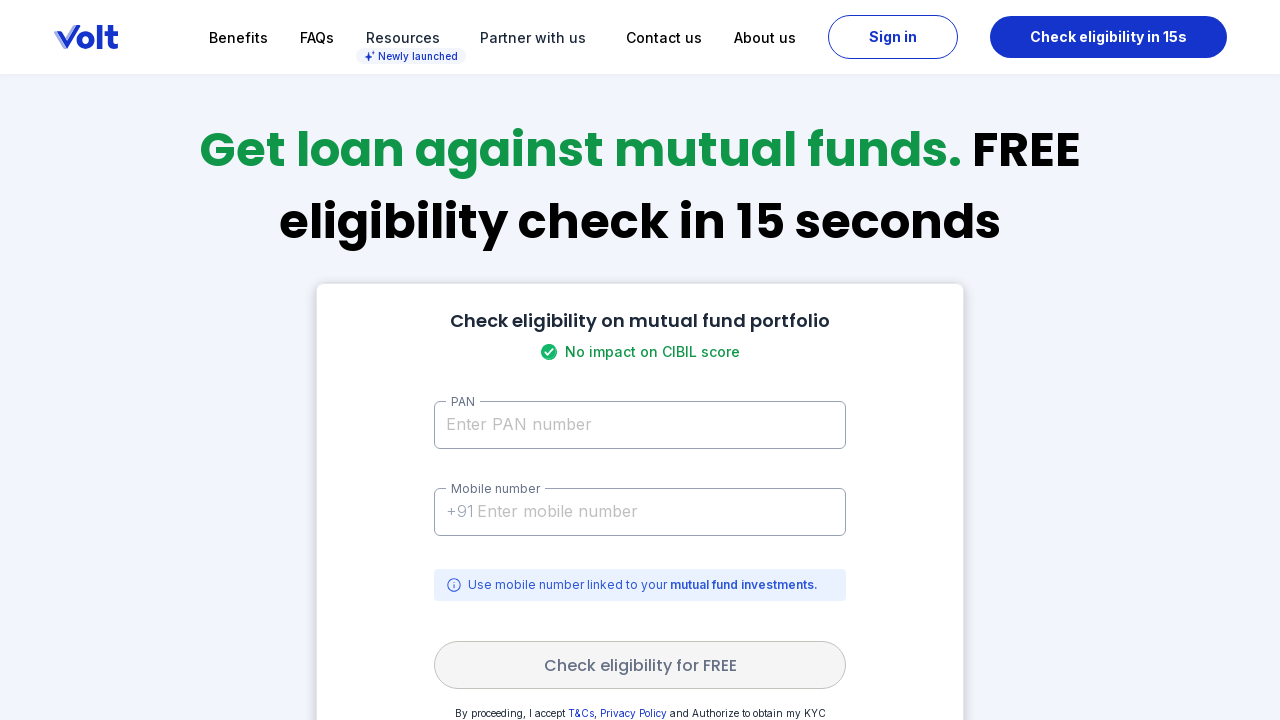

Entered mobile number 9951560425 in the mobile number field on input[type='tel'], input[name*='mobile'], input[placeholder*='mobile']
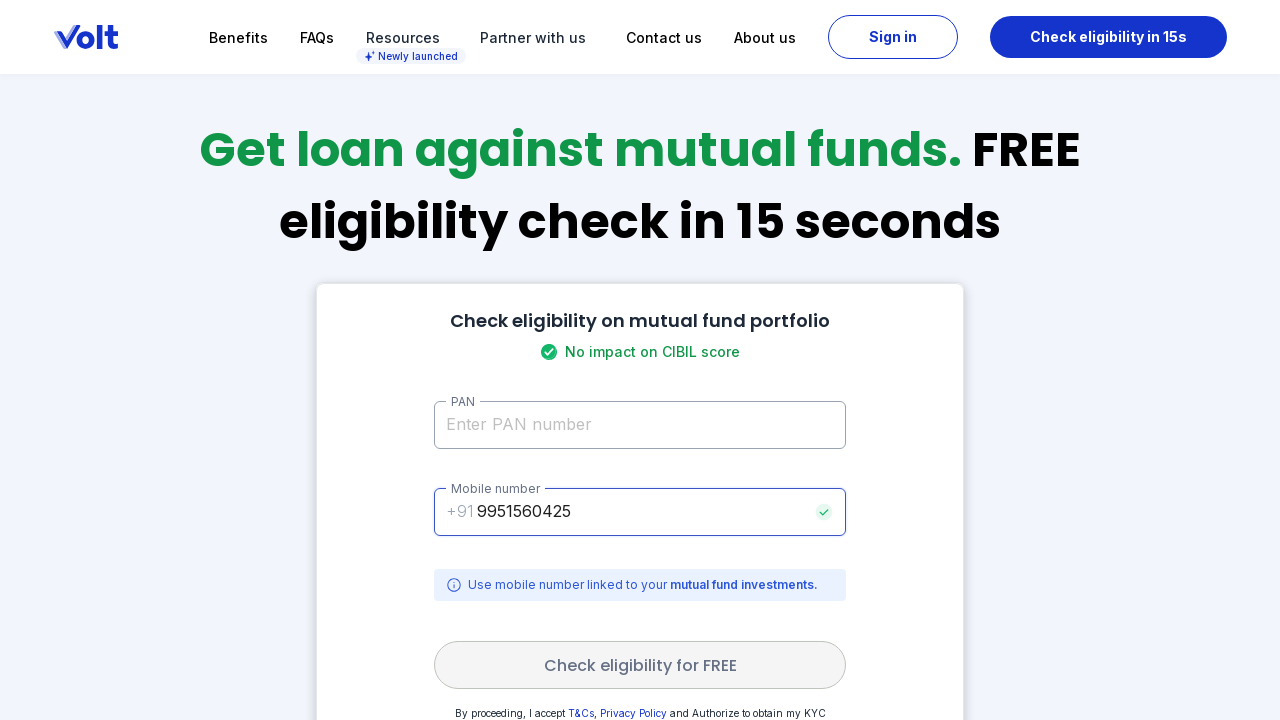

Entered PAN number DIIPR2525A in the PAN field on input[name*='pan'], input[placeholder*='PAN']
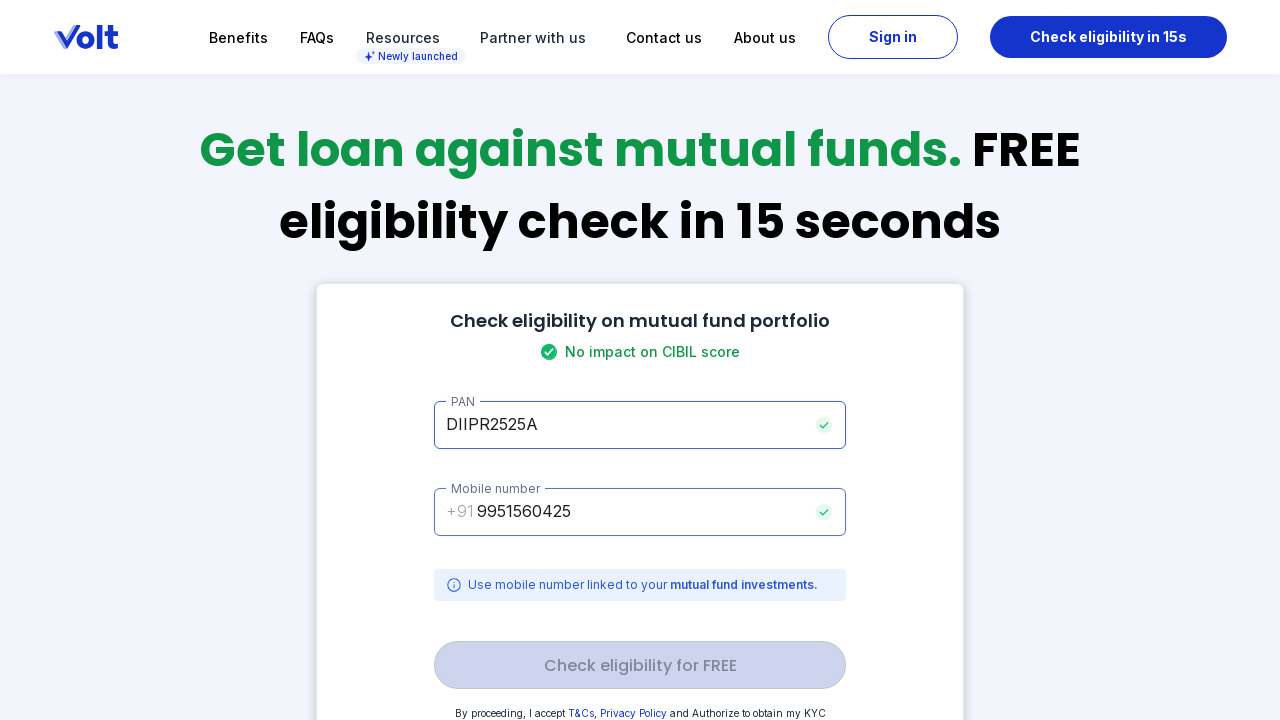

Clicked 'Check eligibility for FREE' button to submit form with alternate mobile and PAN data at (640, 665) on button:has-text('Check eligibility'), button:has-text('FREE'), [type='submit']
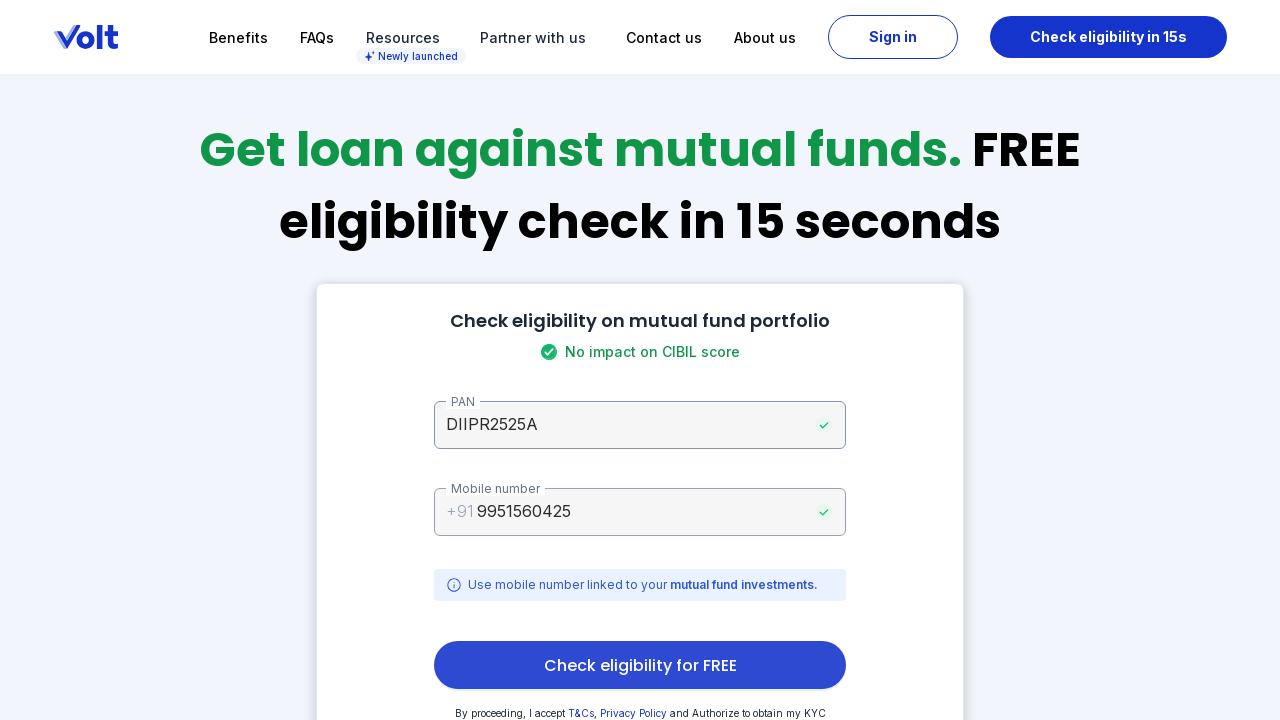

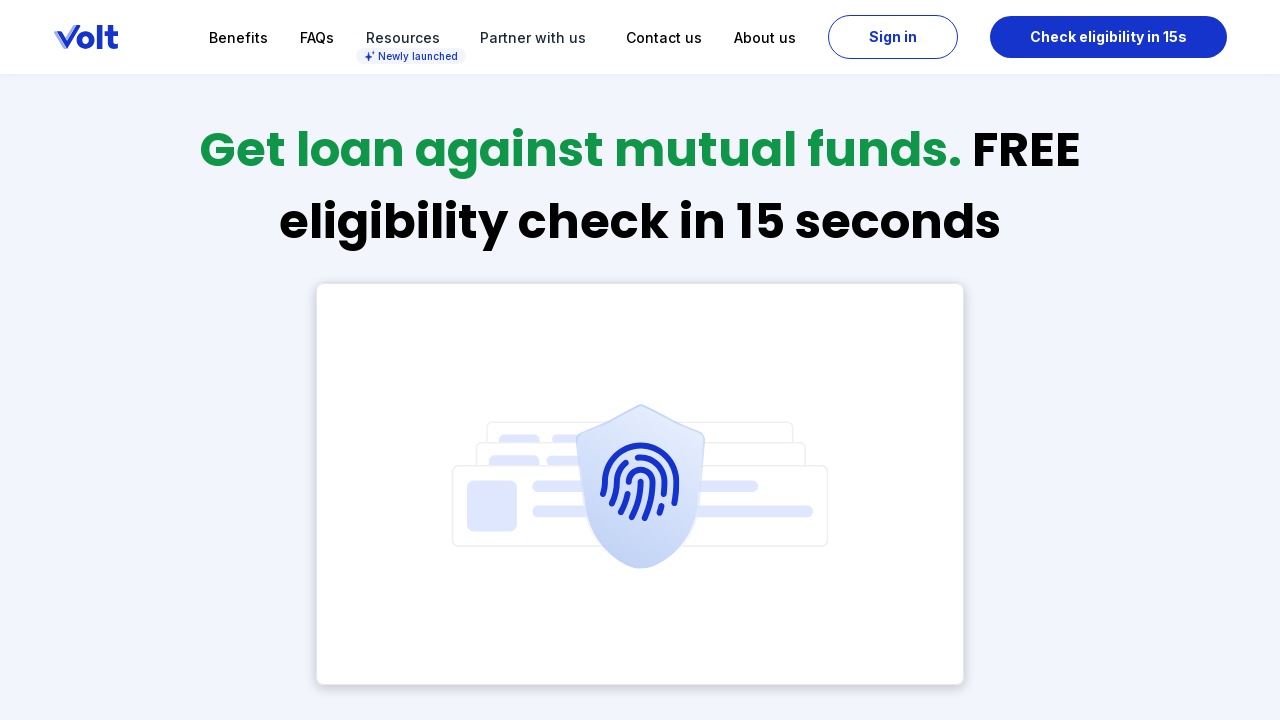